Navigates to MakeMyTrip homepage and waits for the page to load completely

Starting URL: https://www.makemytrip.com/

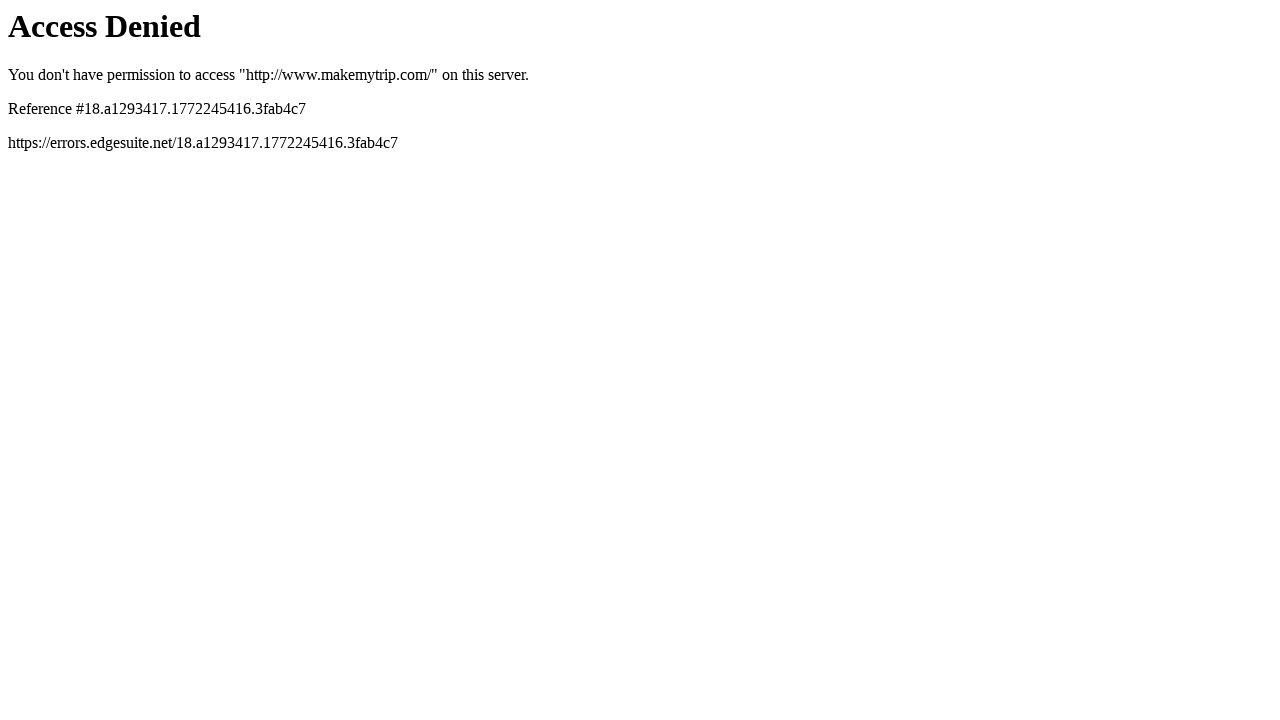

Navigated to MakeMyTrip homepage
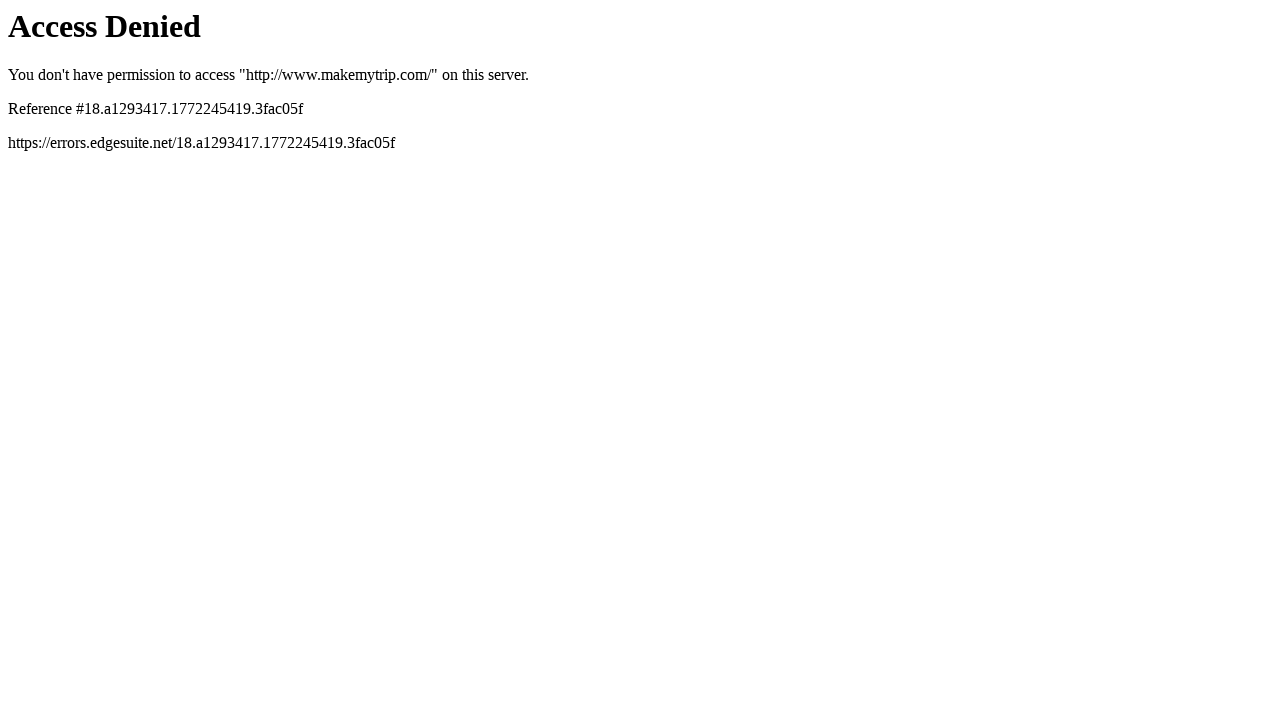

Page fully loaded with network idle state
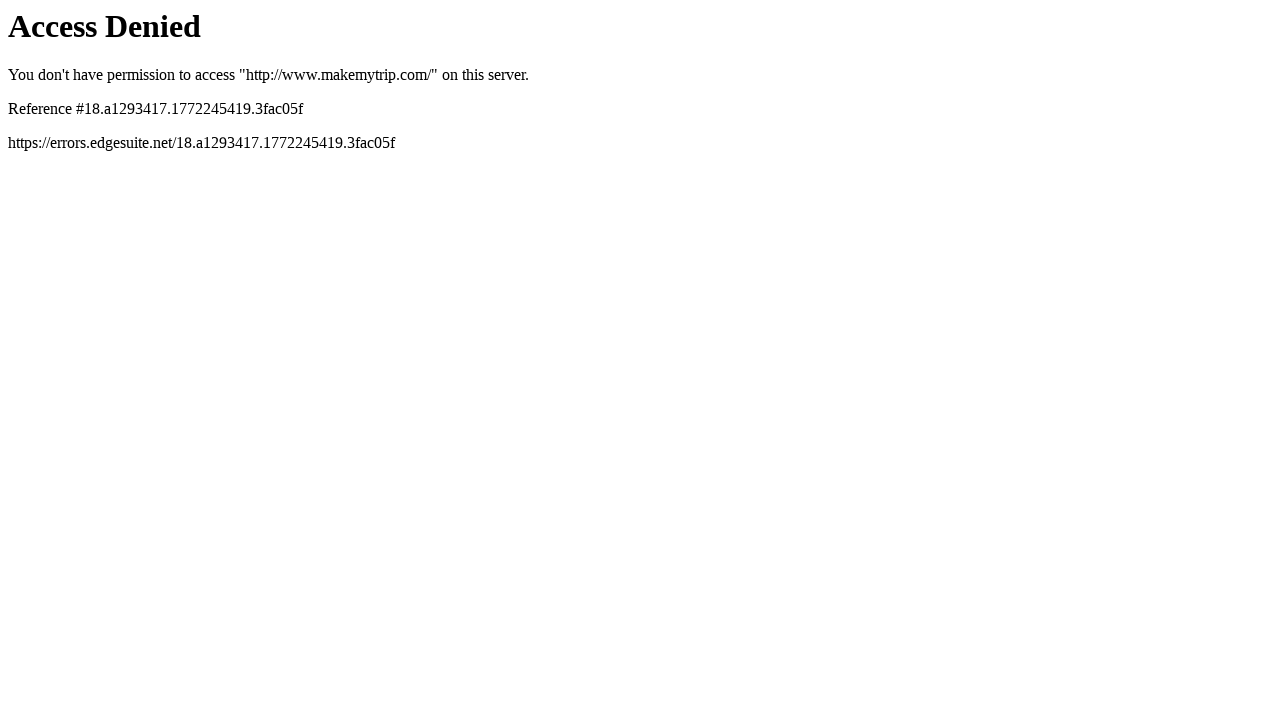

Main page elements are visible
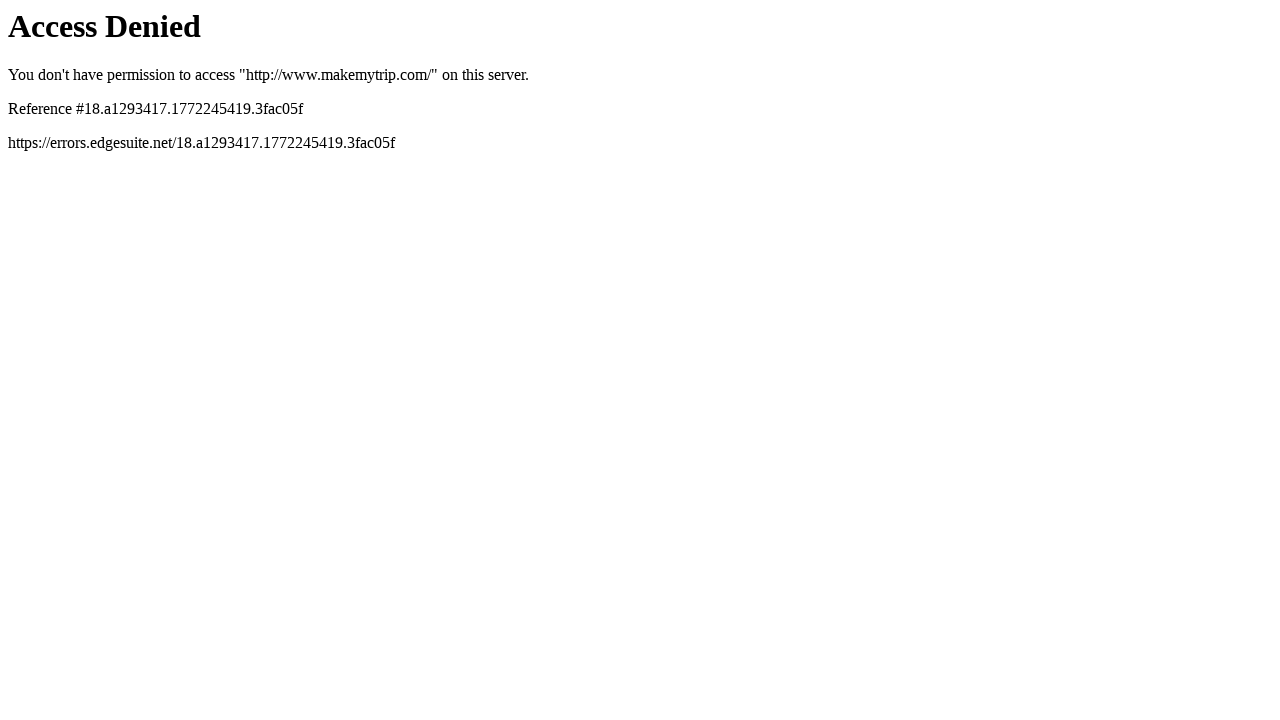

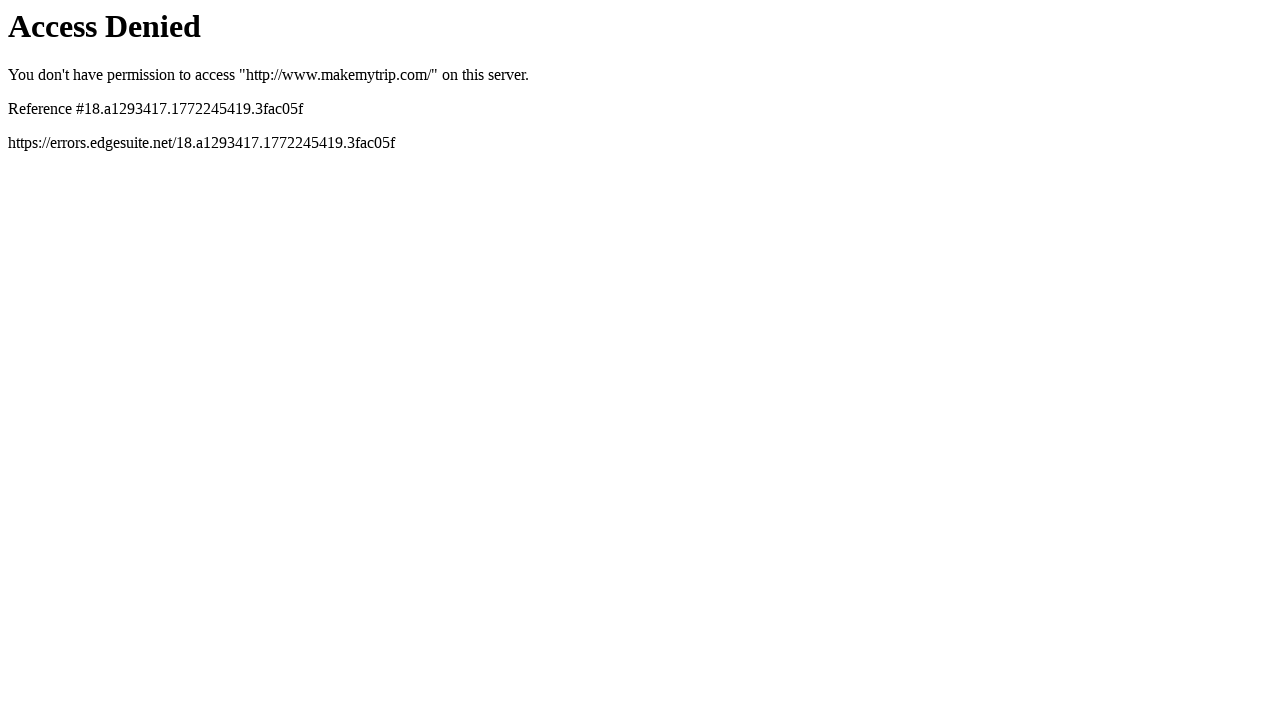